Tests auto-suggestive dropdown functionality by typing a partial country name "Ind" in the autocomplete field and selecting "India" from the suggested options.

Starting URL: https://rahulshettyacademy.com/dropdownsPractise/

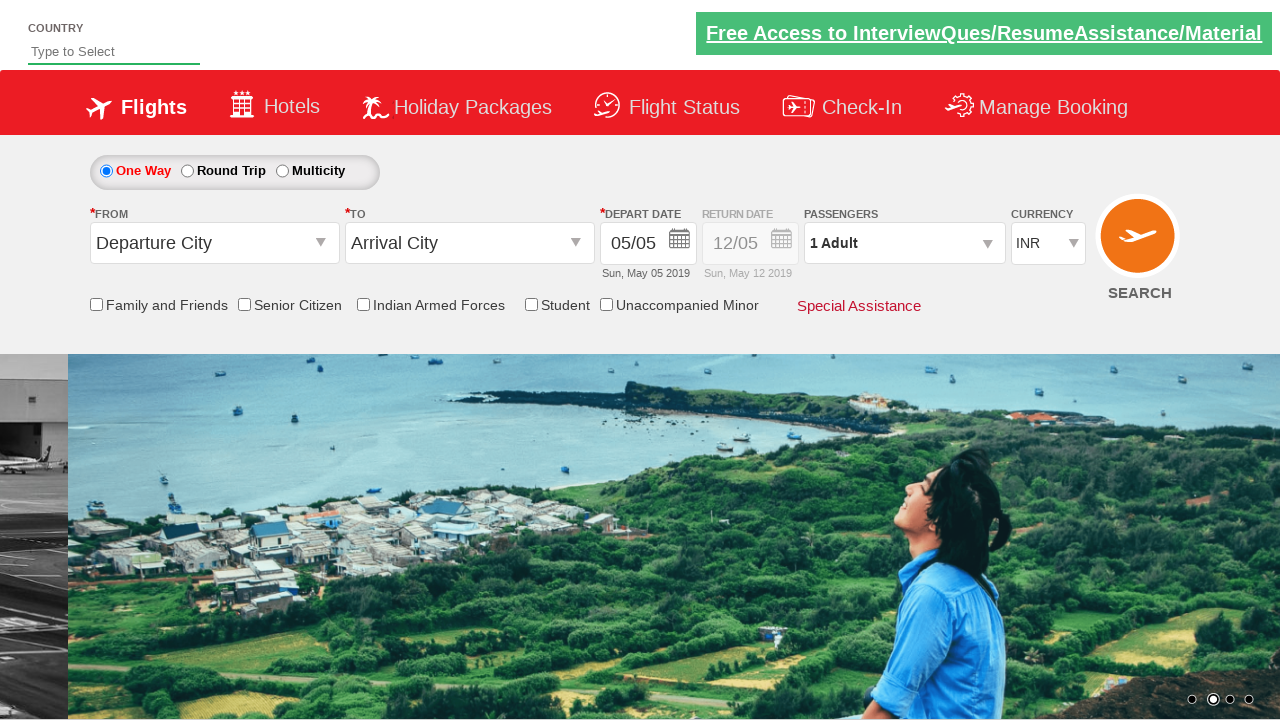

Filled autosuggest field with 'Ind' to trigger dropdown suggestions on #autosuggest
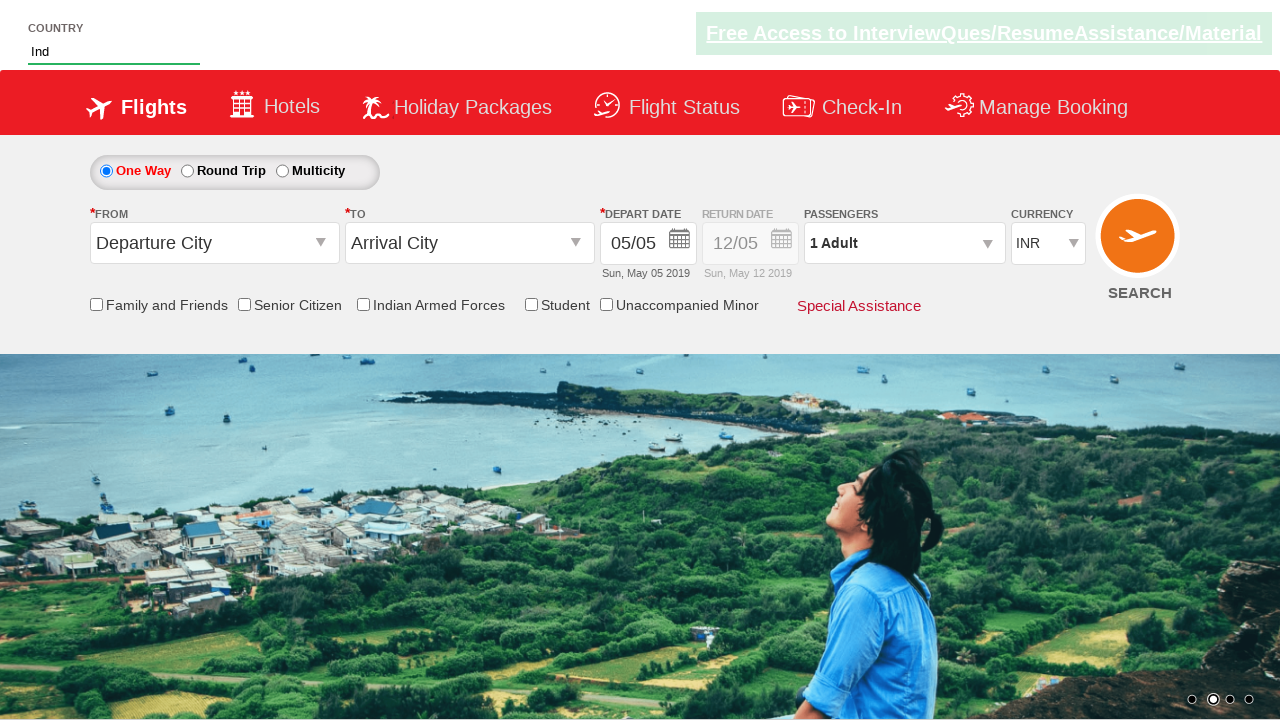

Autocomplete suggestions appeared
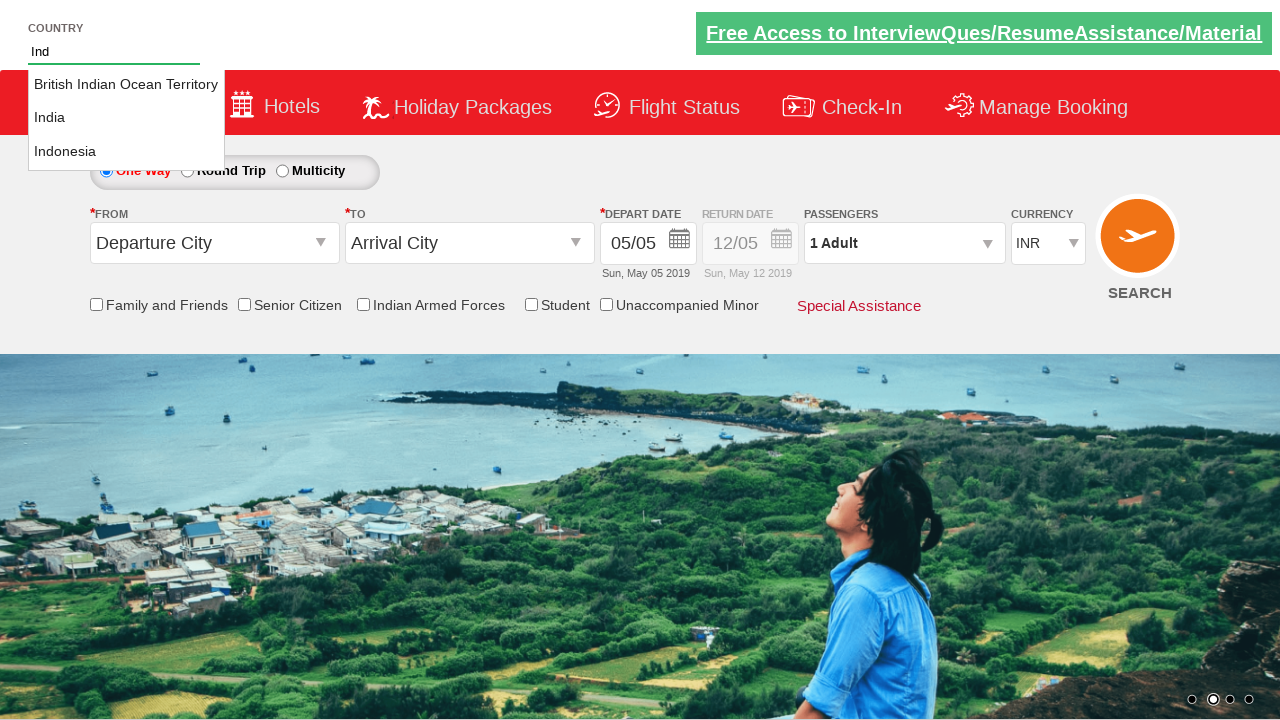

Selected 'India' from the autocomplete dropdown suggestions at (126, 118) on li.ui-menu-item a >> nth=1
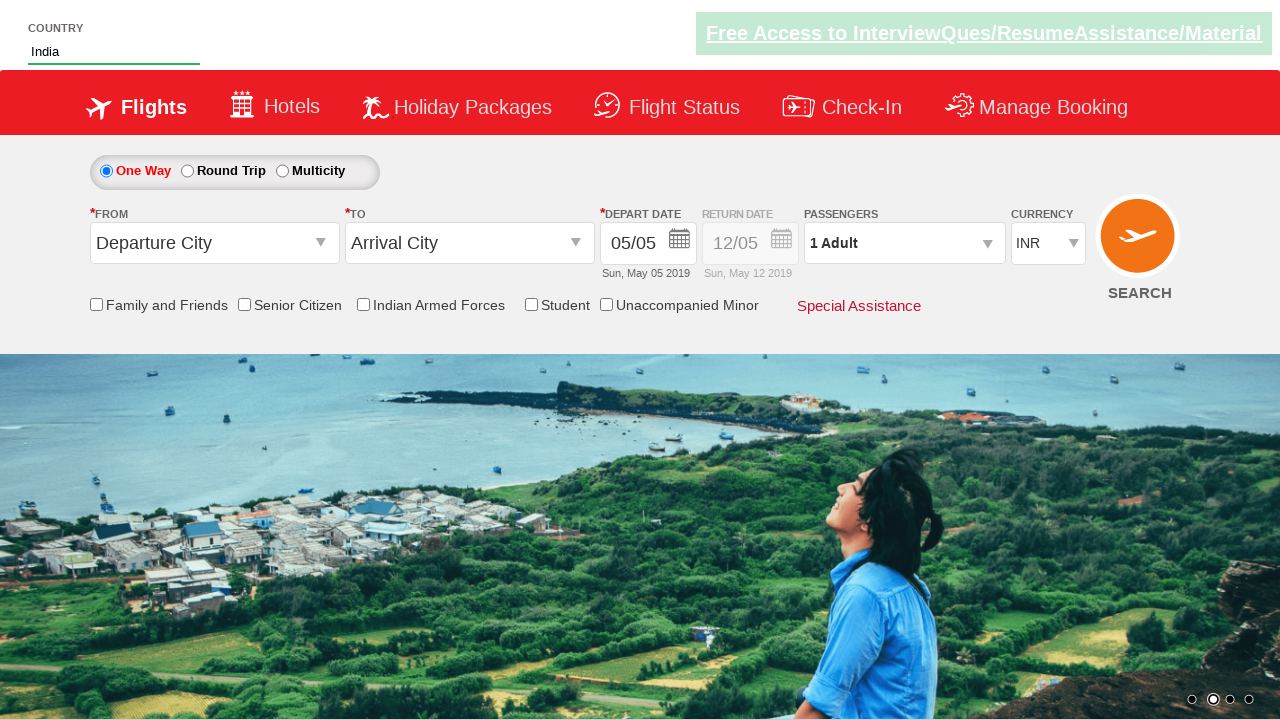

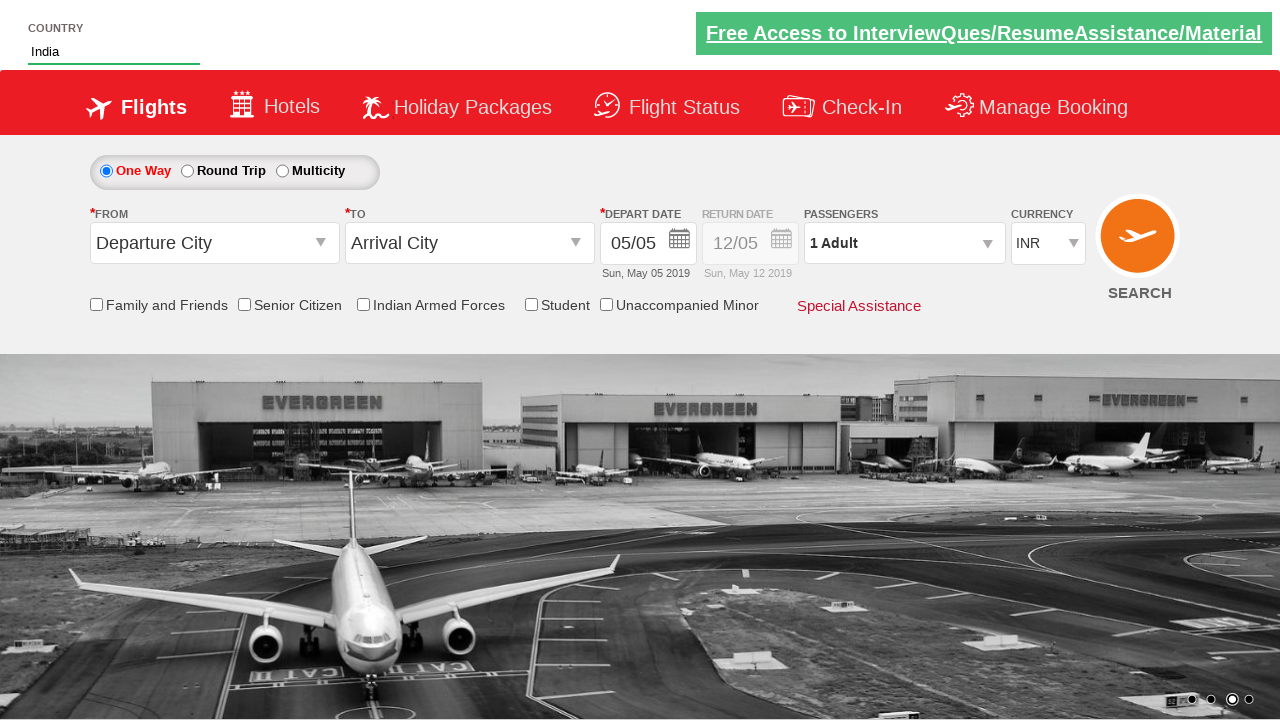